Tests product search functionality by searching for "phone" and verifying that search results are displayed

Starting URL: https://www.testotomasyonu.com

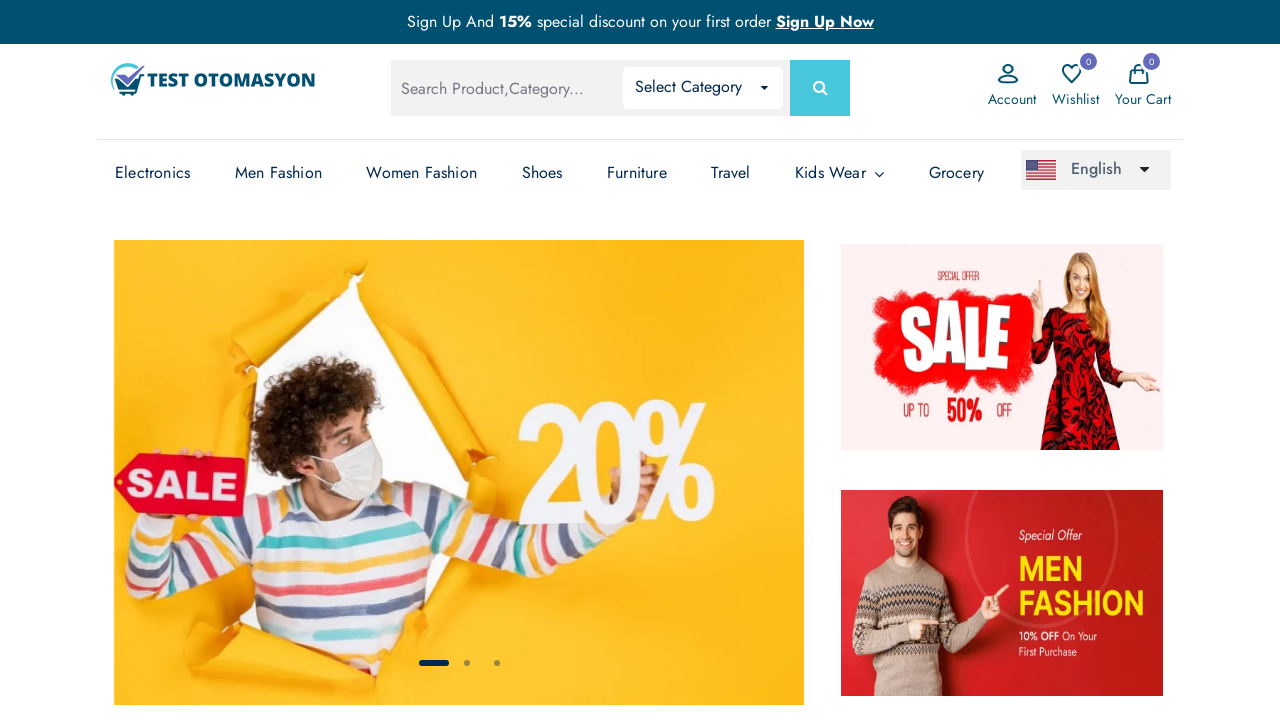

Filled search box with 'phone' on #global-search
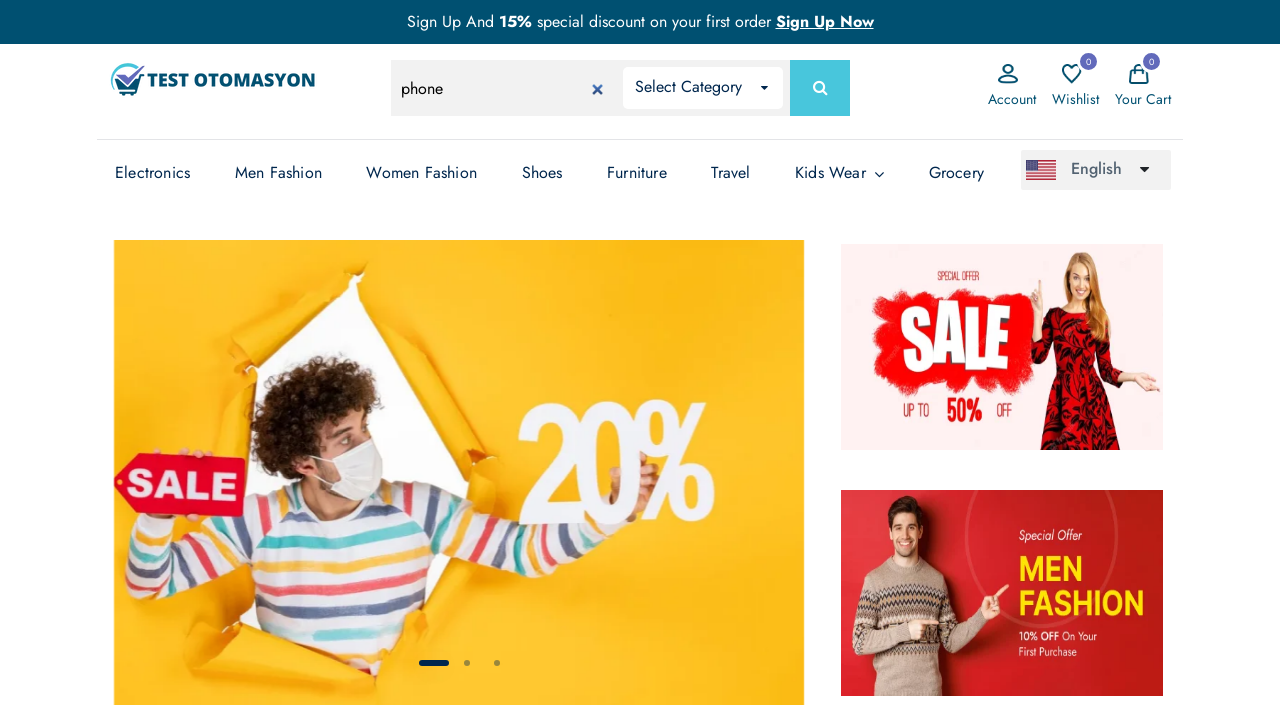

Pressed Enter to submit search query on #global-search
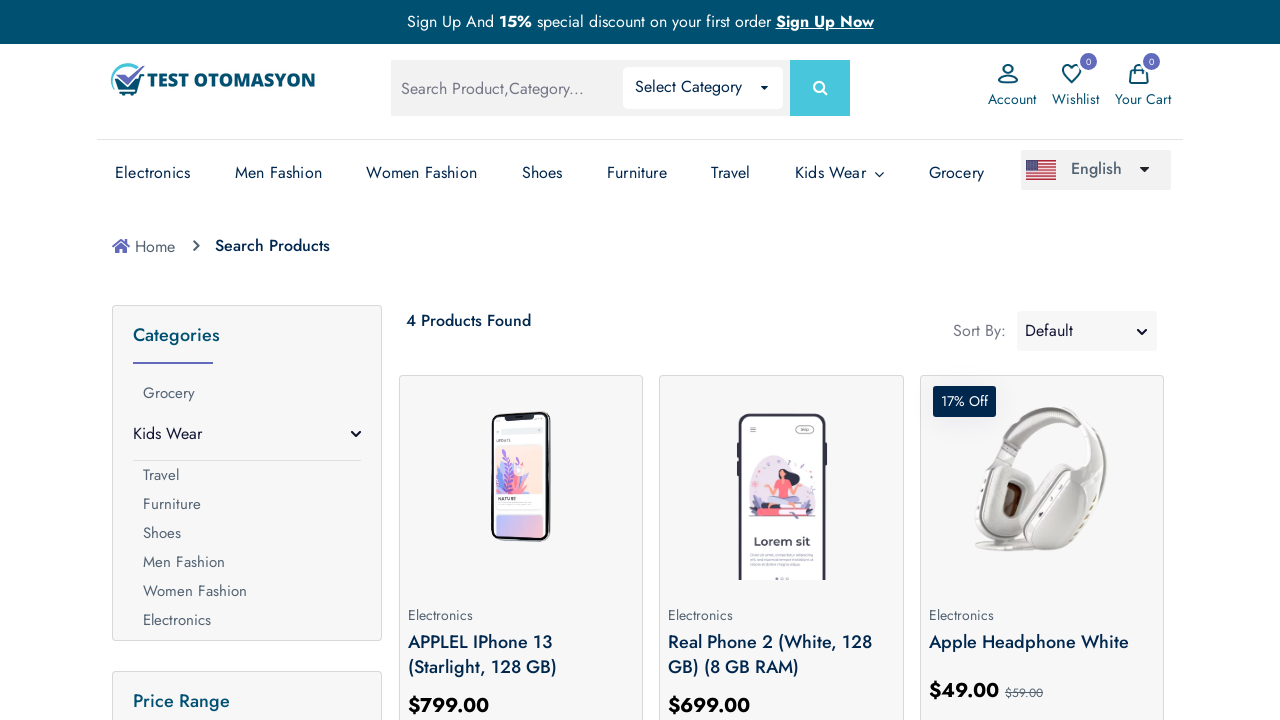

Search results loaded - product images visible
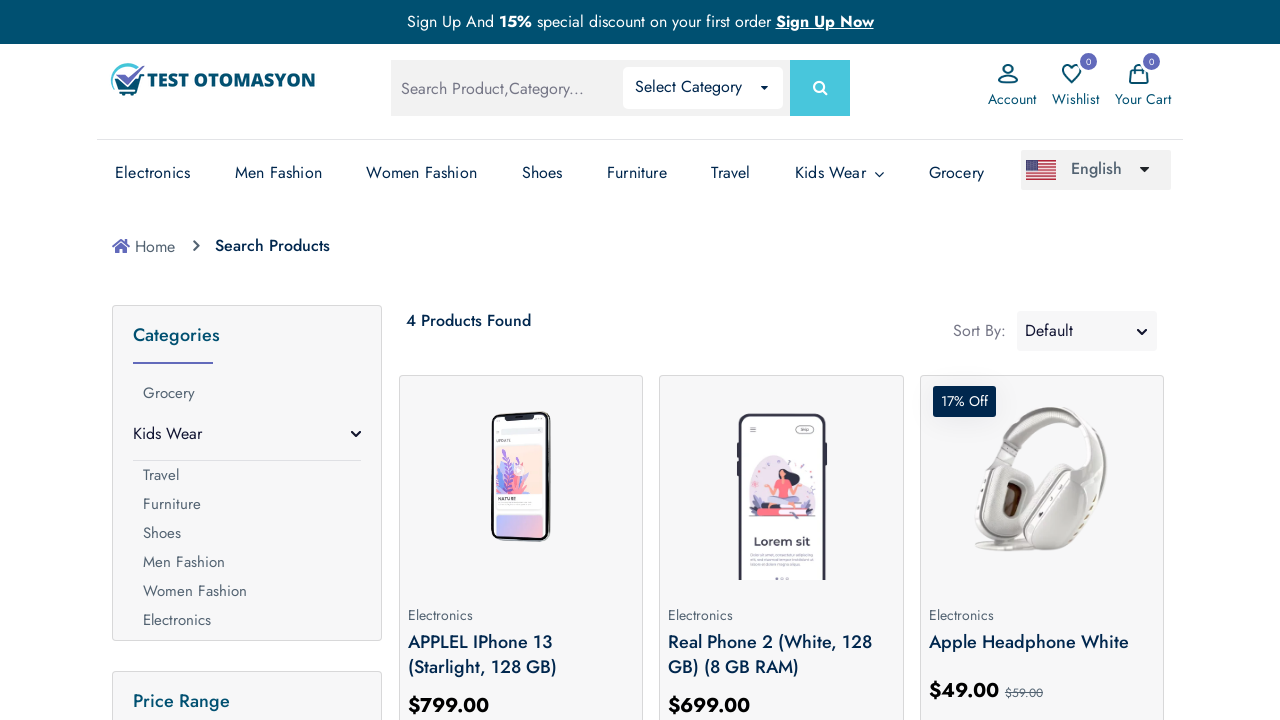

Verified 4 products found in search results
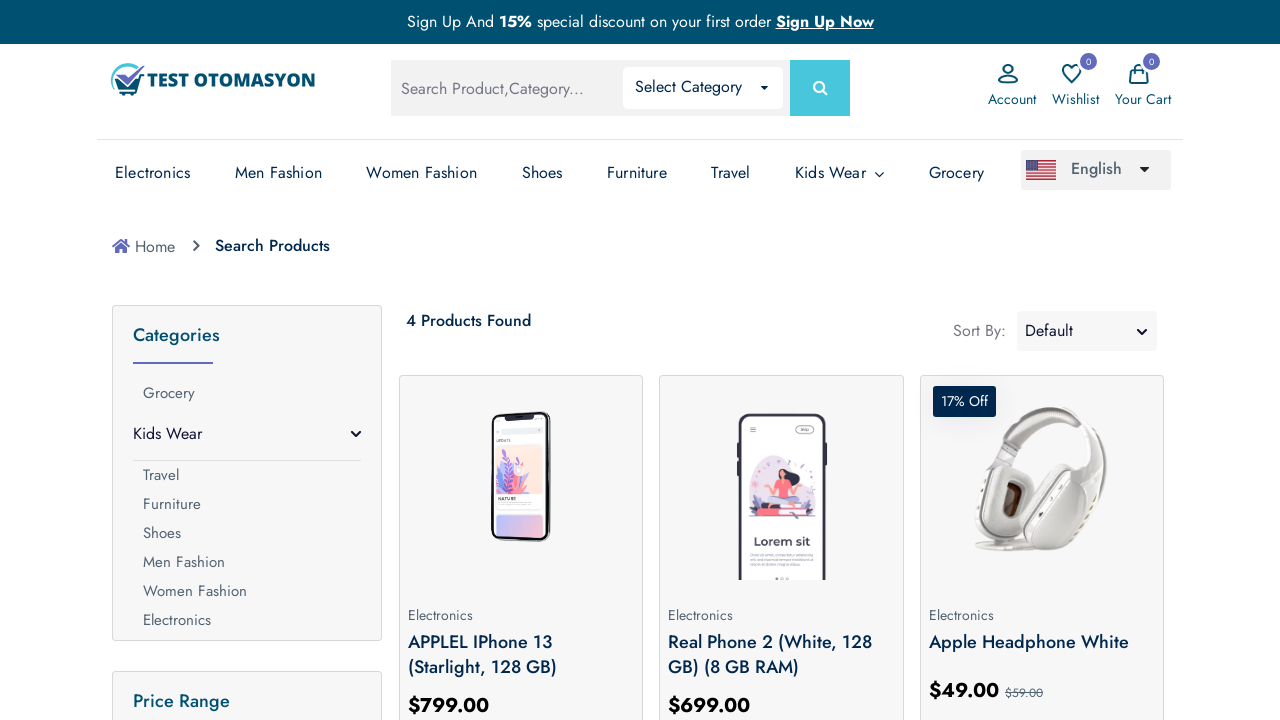

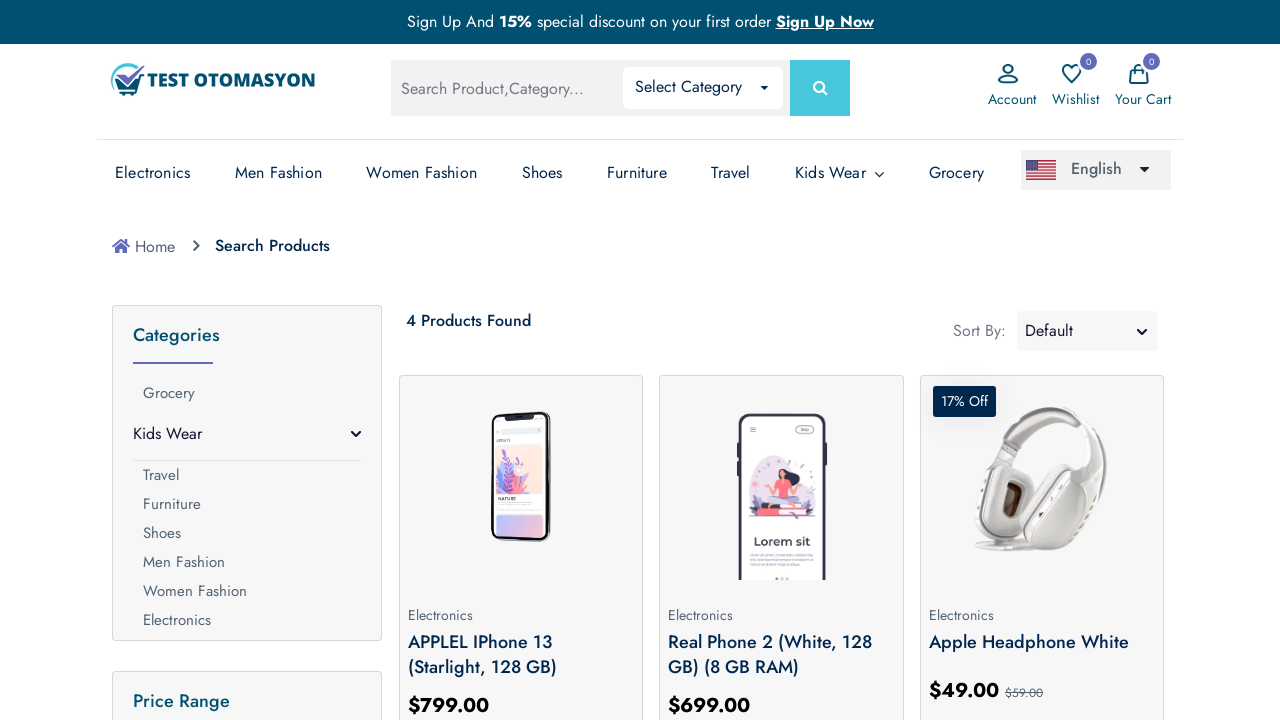